Solves a math problem by calculating a value from an element on the page, filling the answer, selecting checkboxes/radio buttons, and submitting the form

Starting URL: http://suninjuly.github.io/math.html

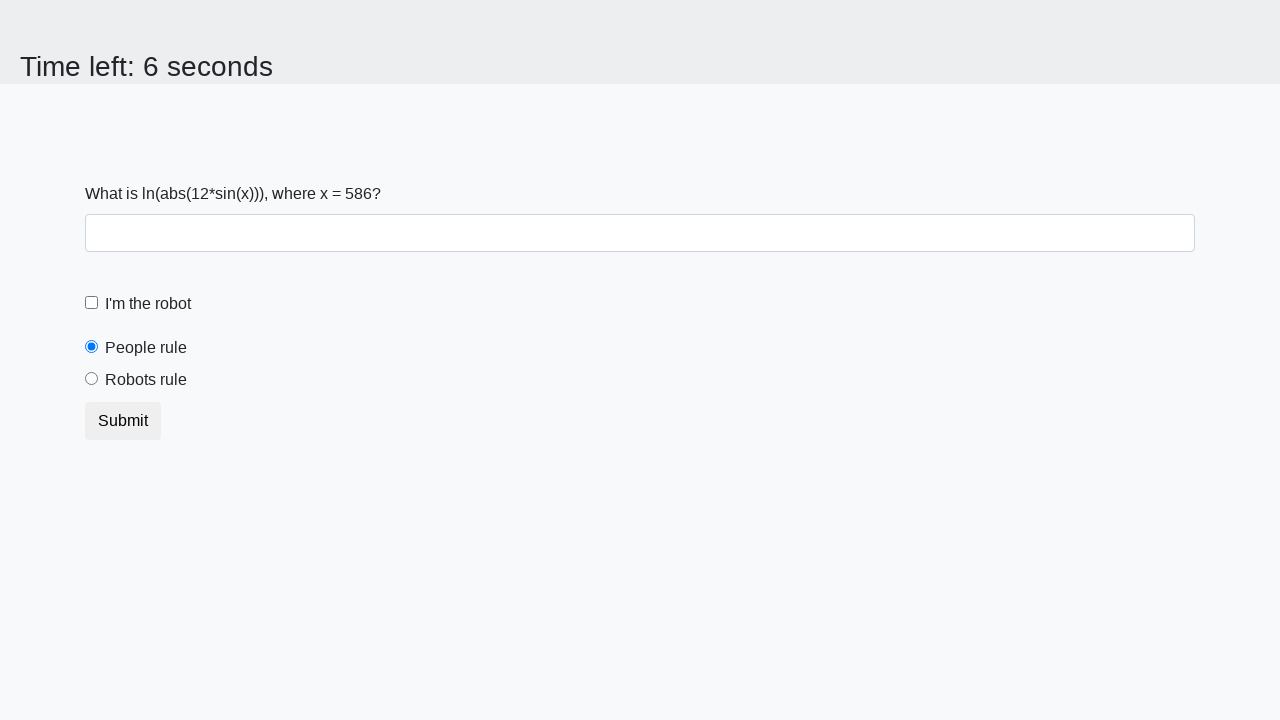

Retrieved value from #input_value element
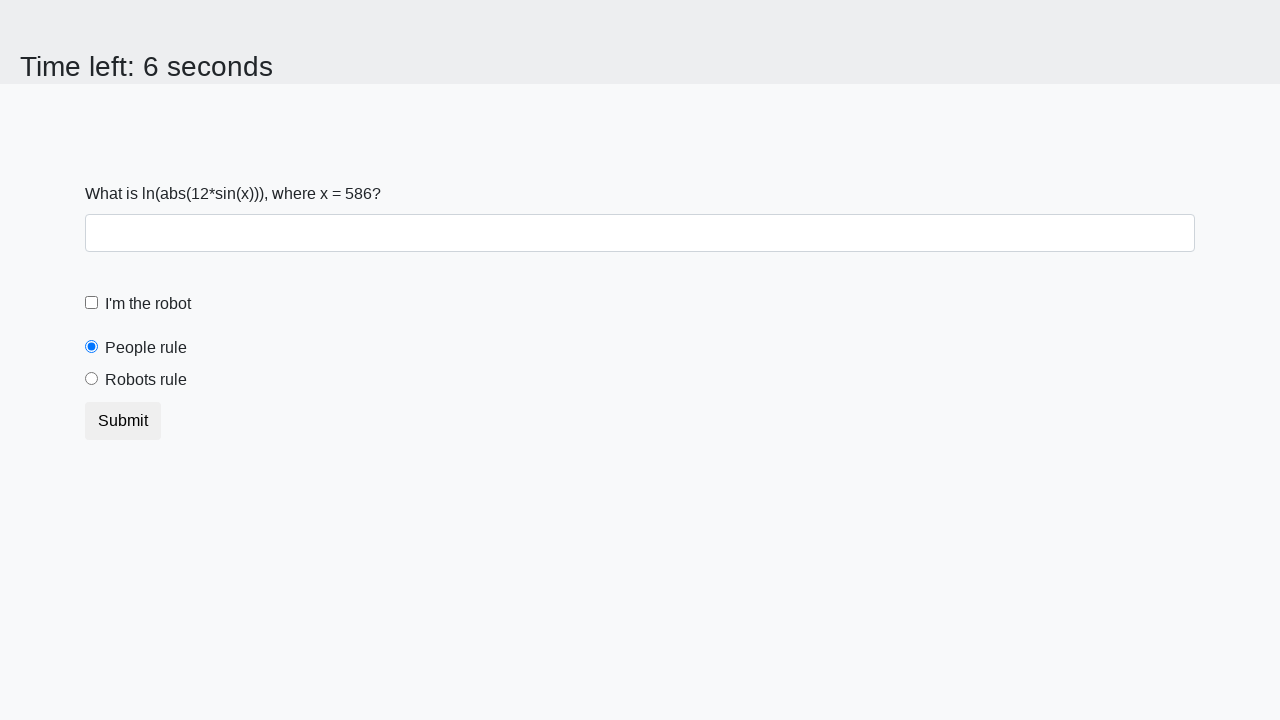

Calculated result using formula: log(abs(12*sin(x)))
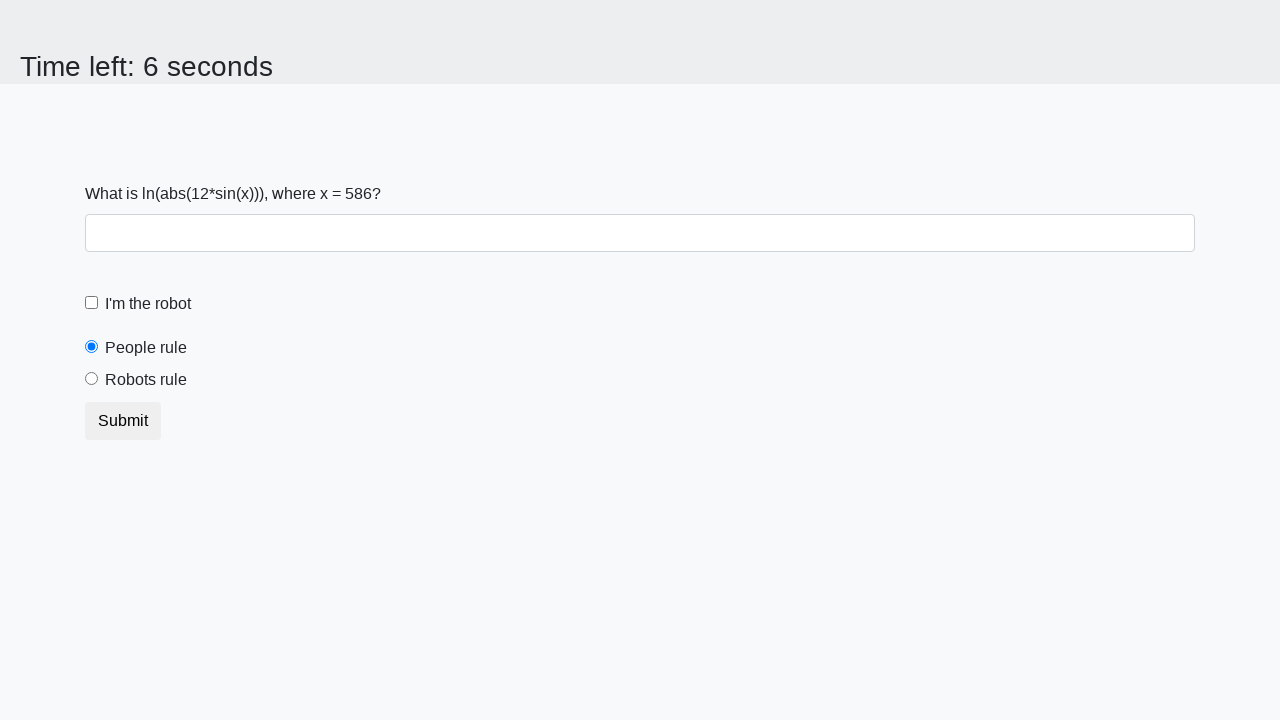

Filled answer field with calculated value: 2.4805786893863866 on #answer
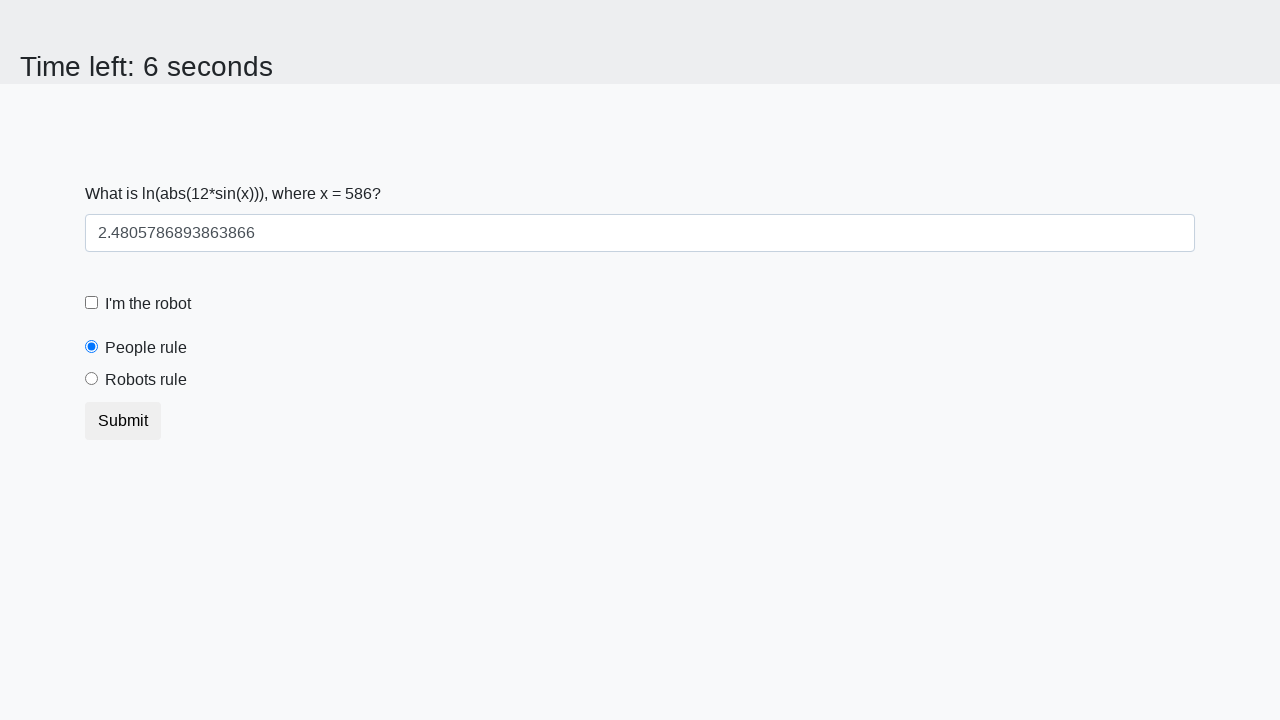

Checked the robot checkbox at (92, 303) on #robotCheckbox
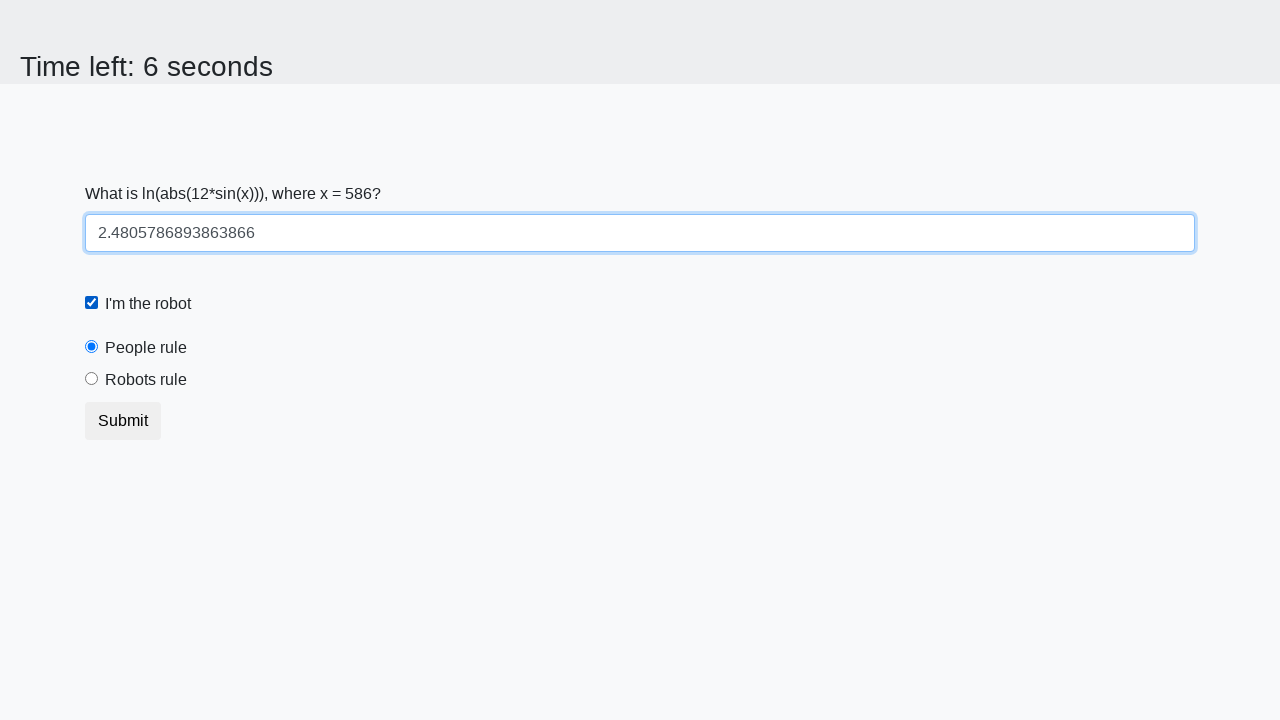

Selected the 'robots rule' radio button at (92, 379) on #robotsRule
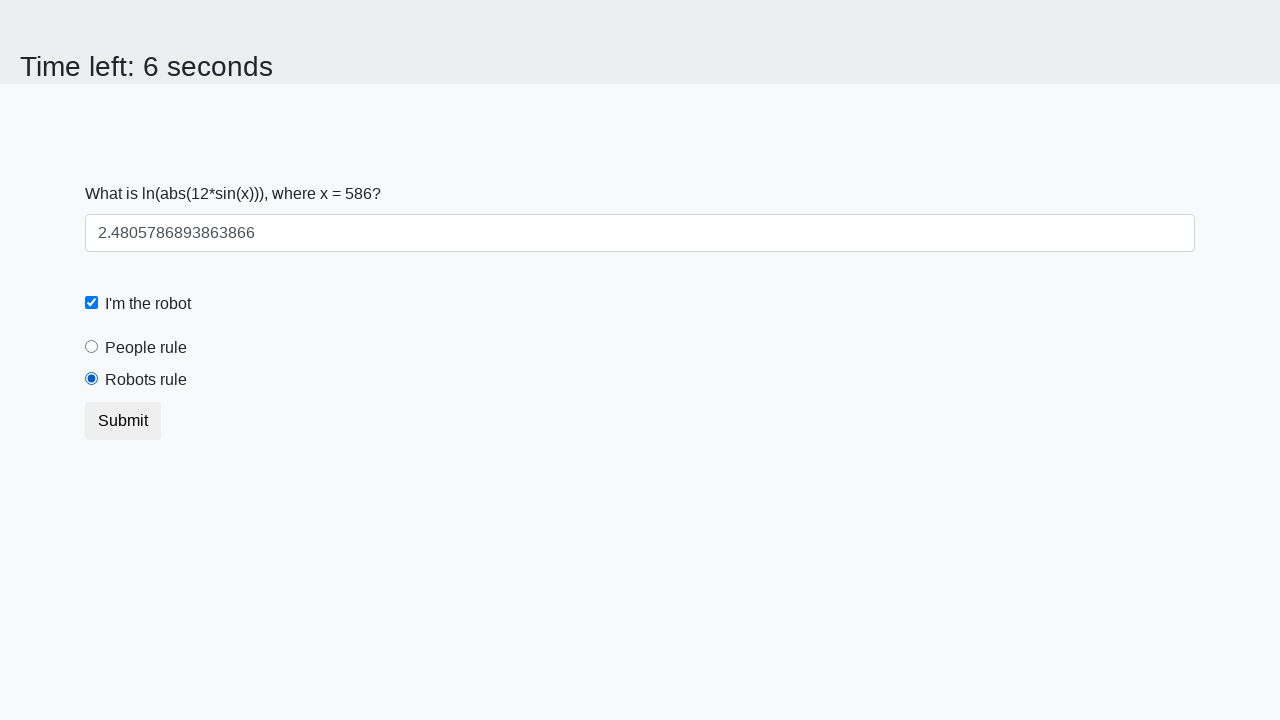

Clicked submit button to submit the form at (123, 421) on .btn.btn-default
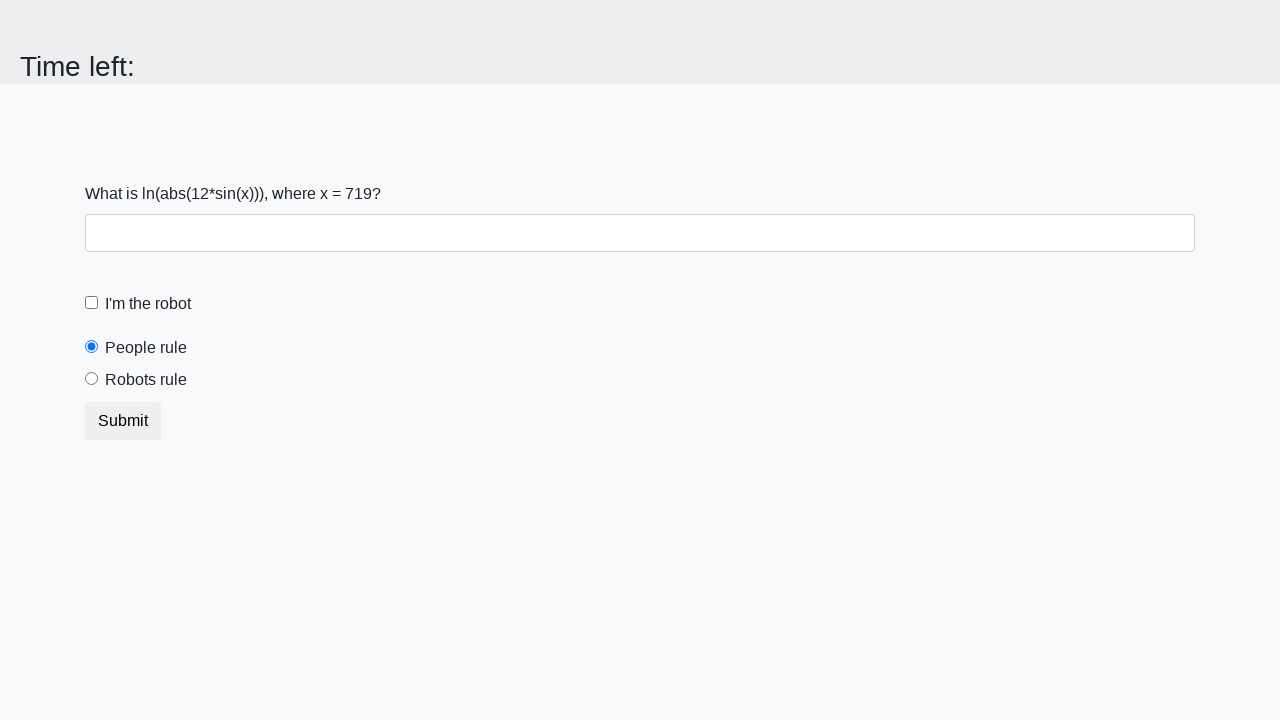

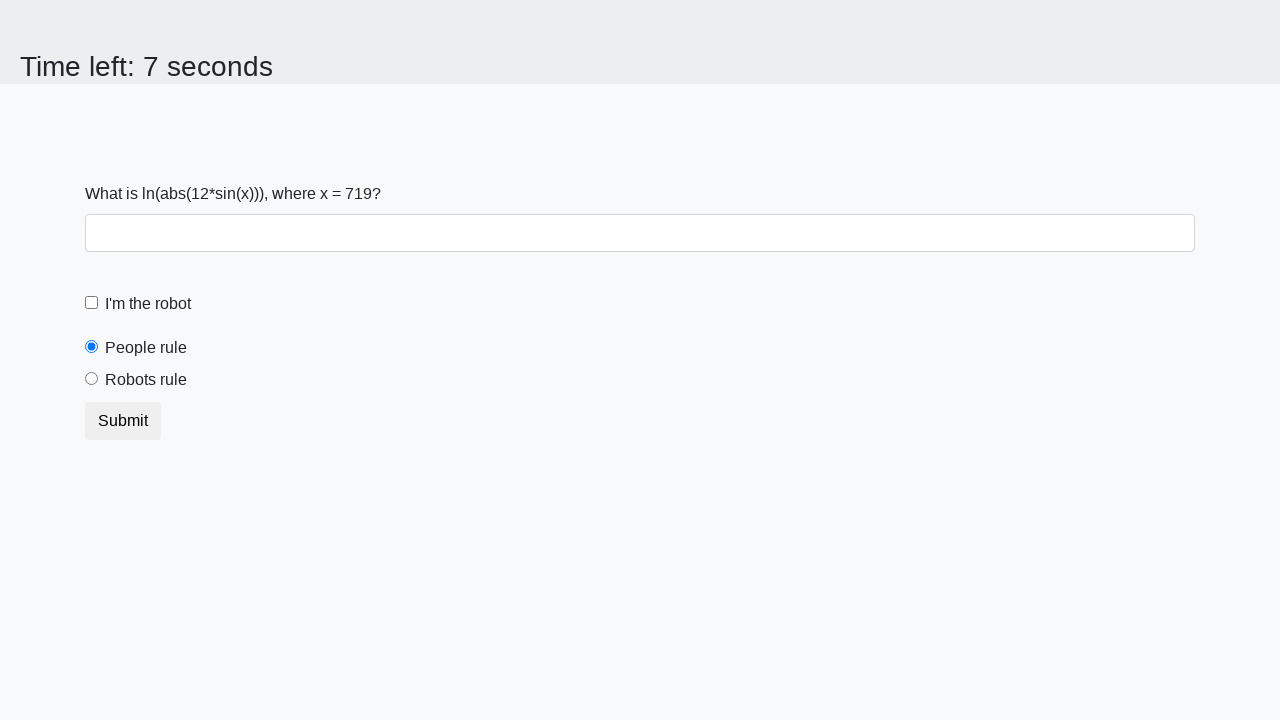